Tests browser zoom functionality by navigating to a demo e-commerce site and setting the page zoom level to 50% using JavaScript execution.

Starting URL: https://demo.nopcommerce.com/

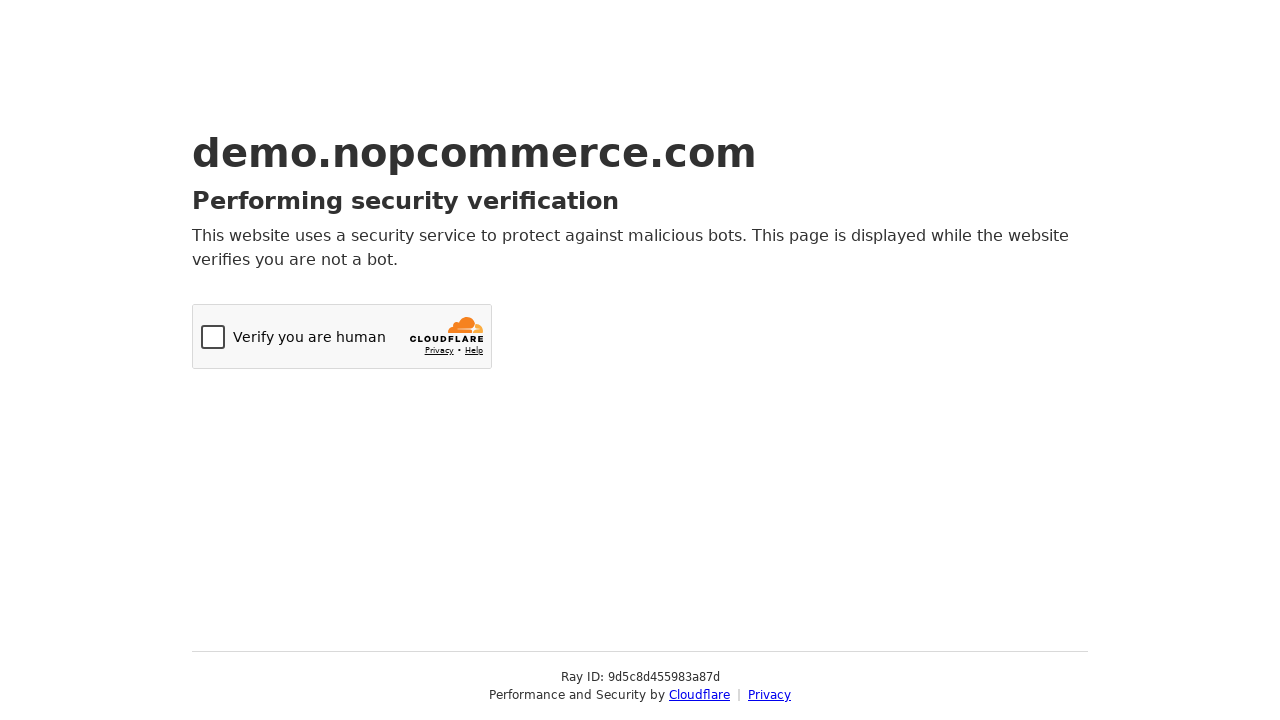

Waited for page to load (domcontentloaded state)
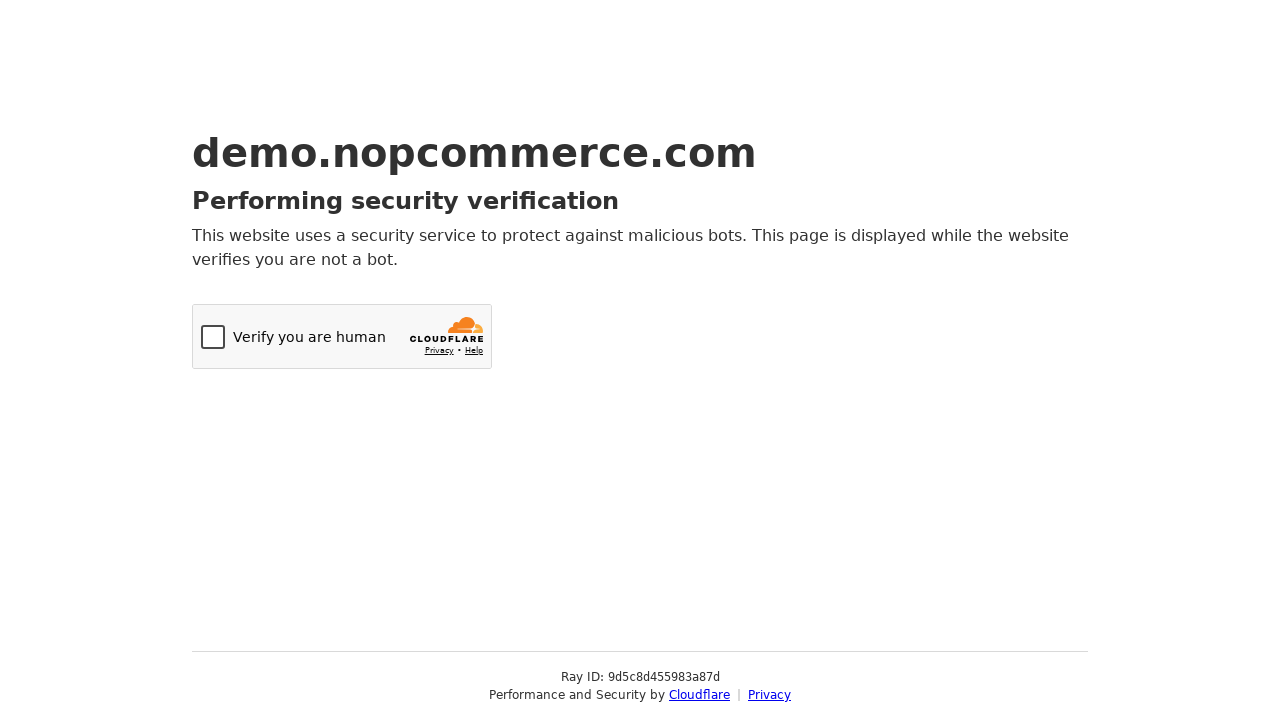

Set page zoom level to 50% using JavaScript
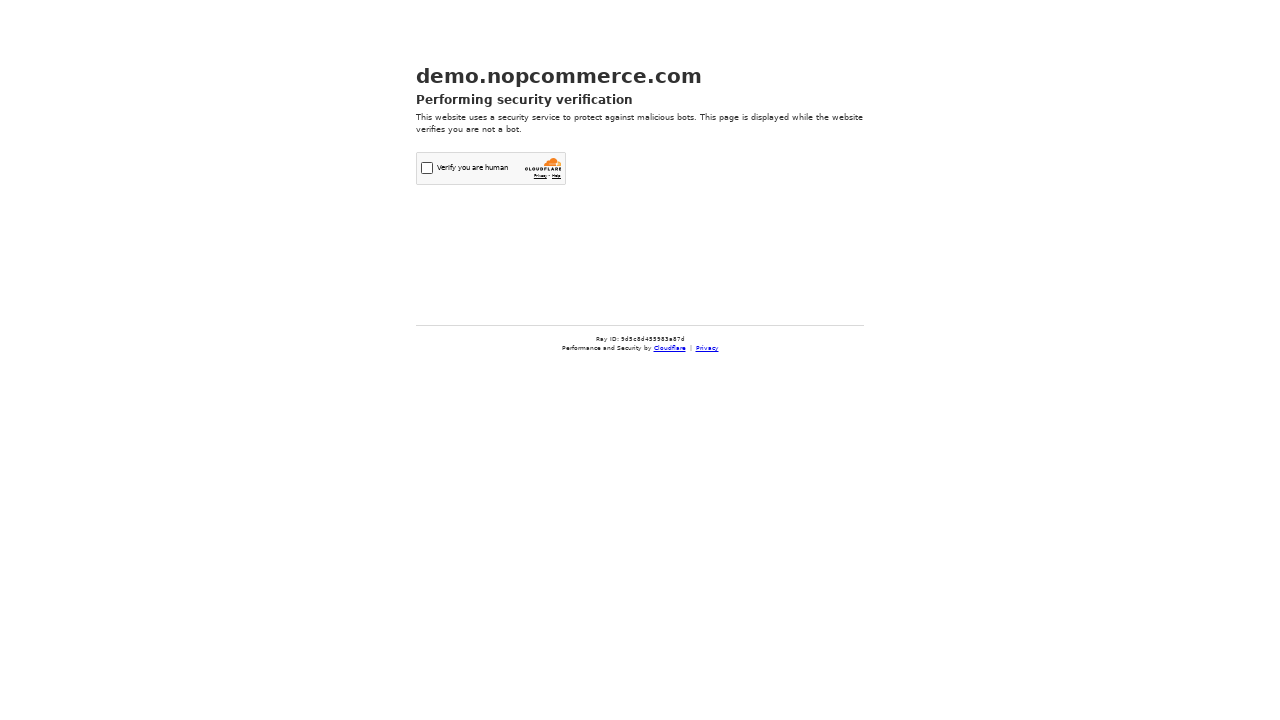

Waited 2 seconds to observe zoom effect
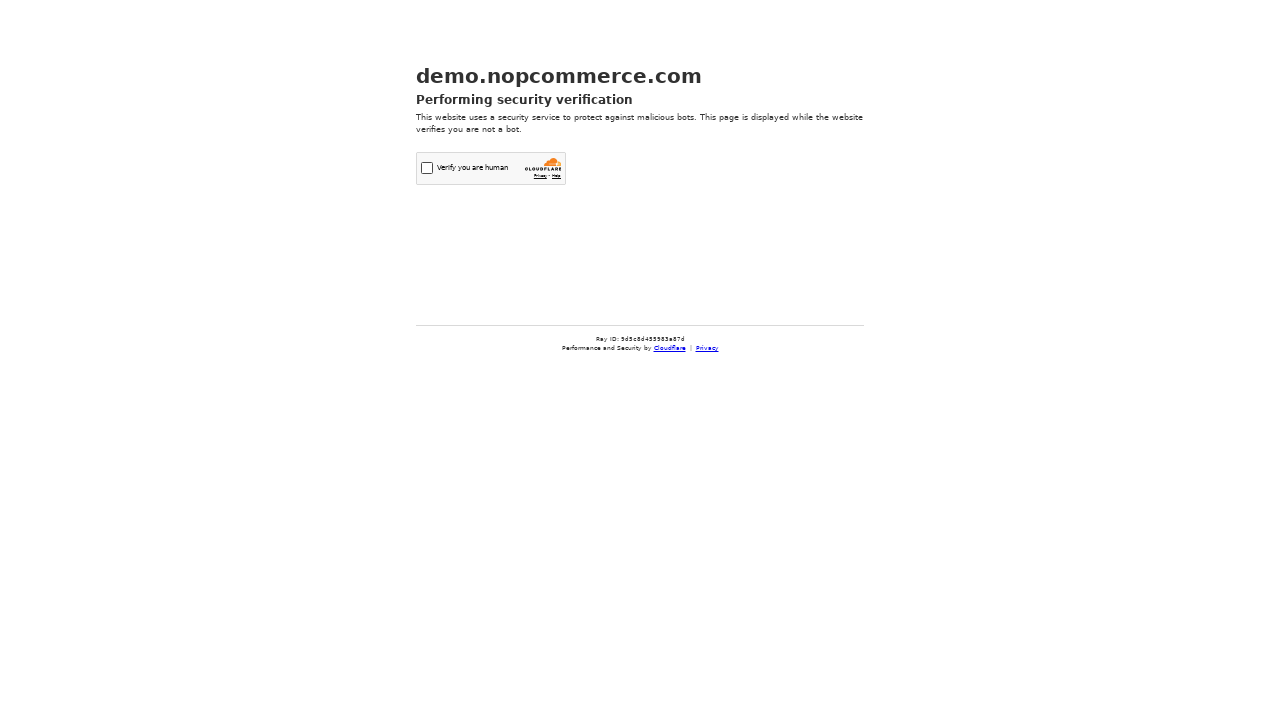

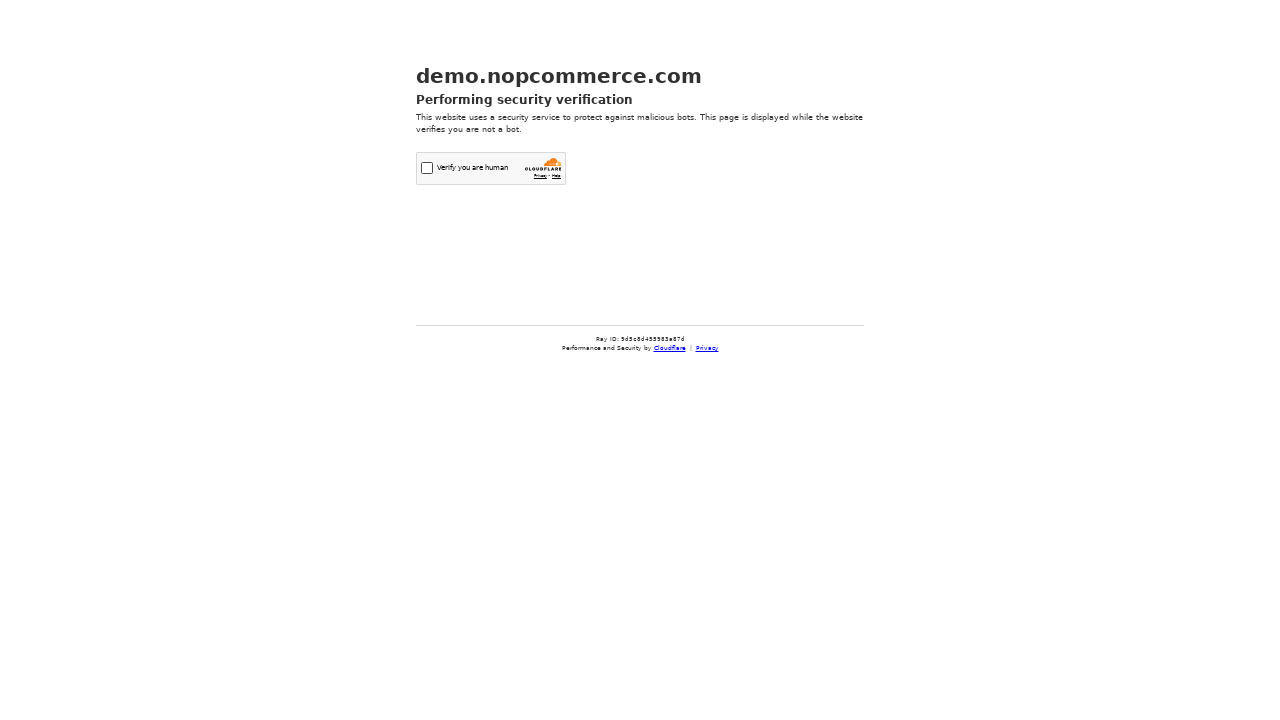